Tests sorting the Due column in descending order by clicking the column header twice and verifying the values are sorted in reverse order using CSS pseudo-class selectors on table 1.

Starting URL: http://the-internet.herokuapp.com/tables

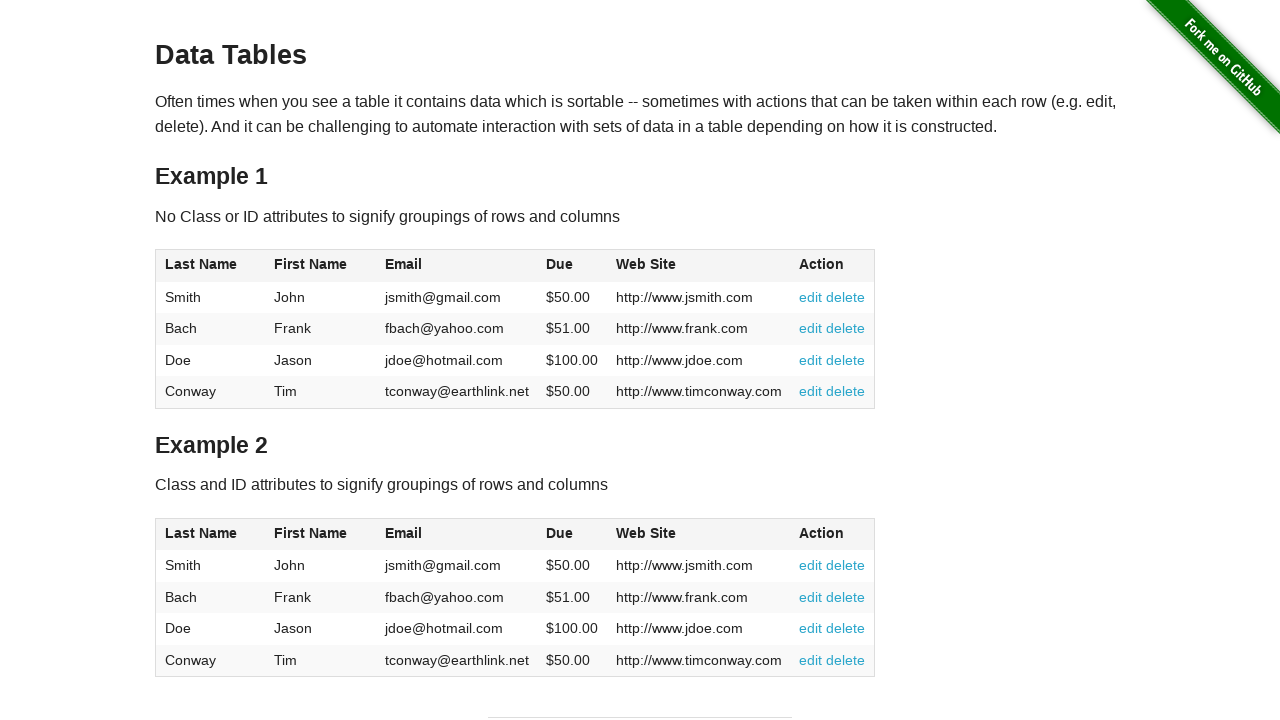

Clicked Due column header first time for ascending sort at (572, 266) on #table1 thead tr th:nth-child(4)
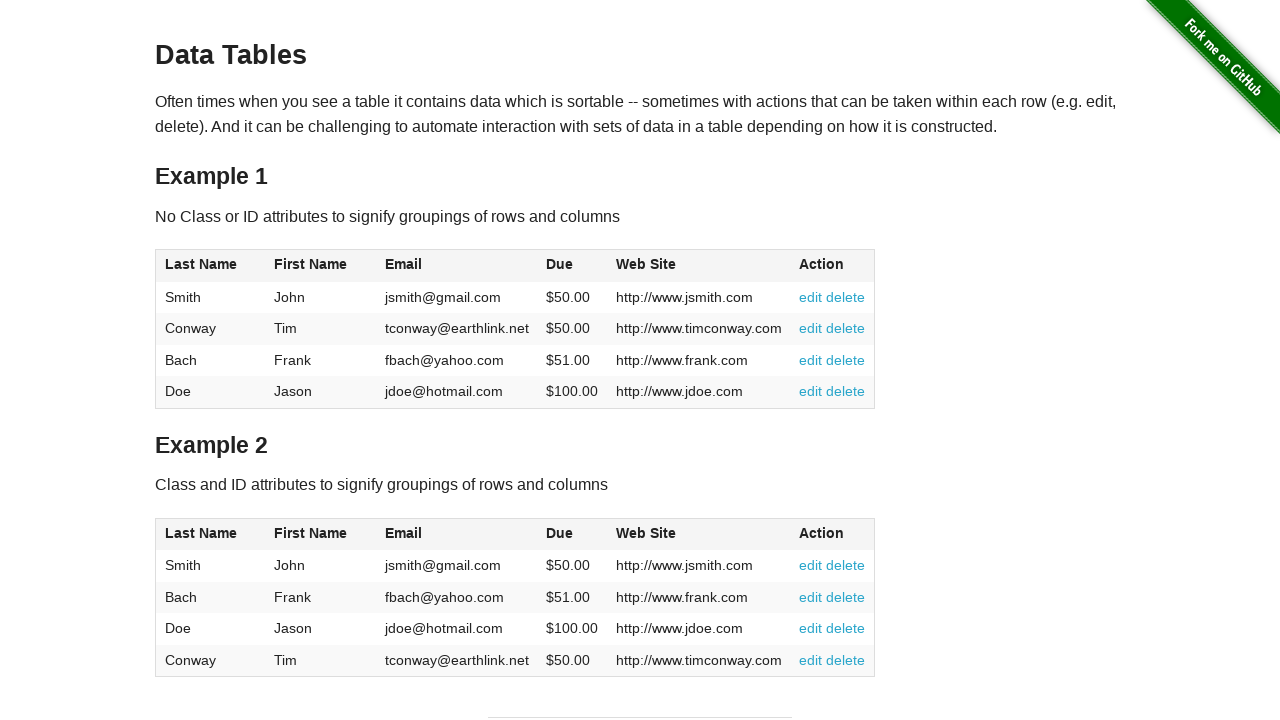

Clicked Due column header second time for descending sort at (572, 266) on #table1 thead tr th:nth-child(4)
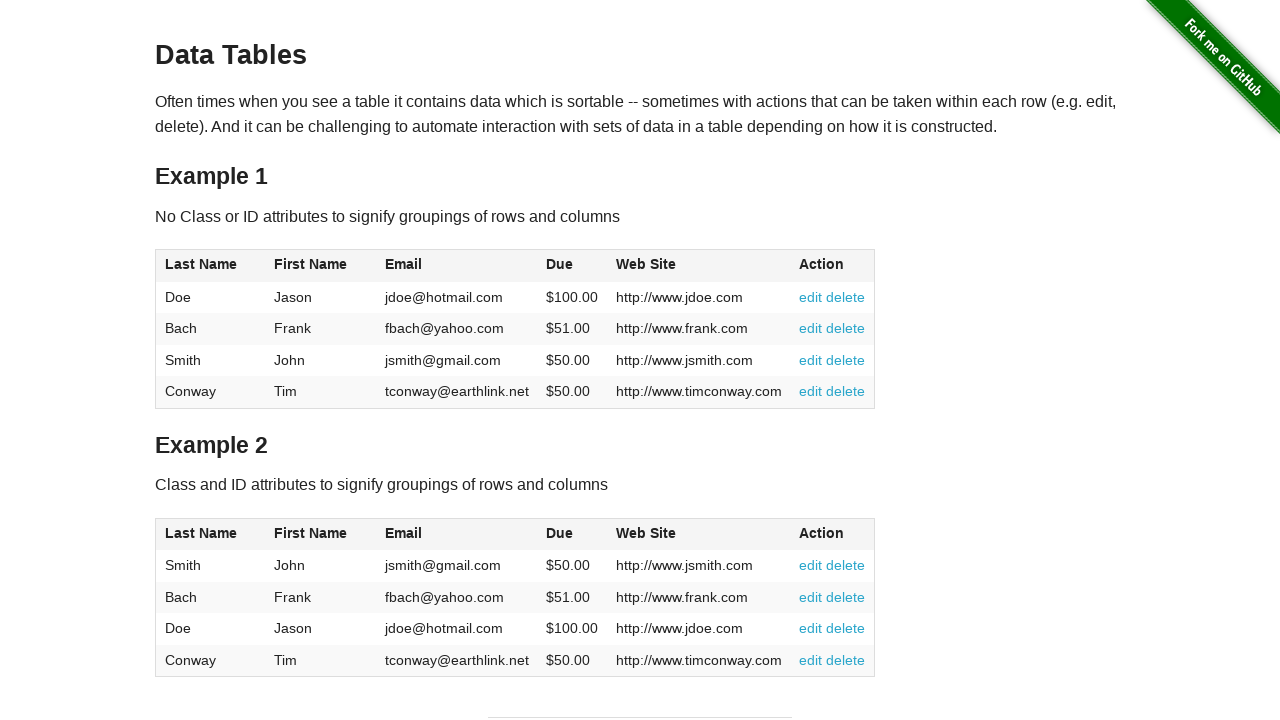

Due column values loaded after sorting in descending order
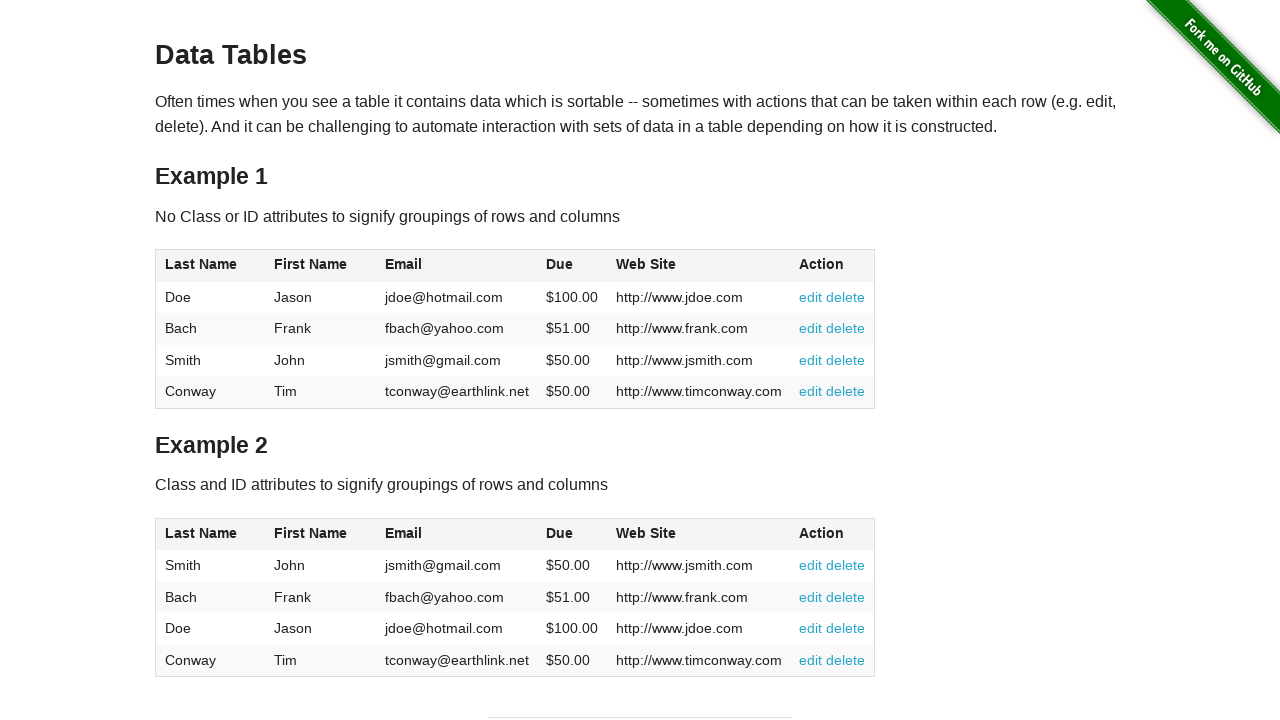

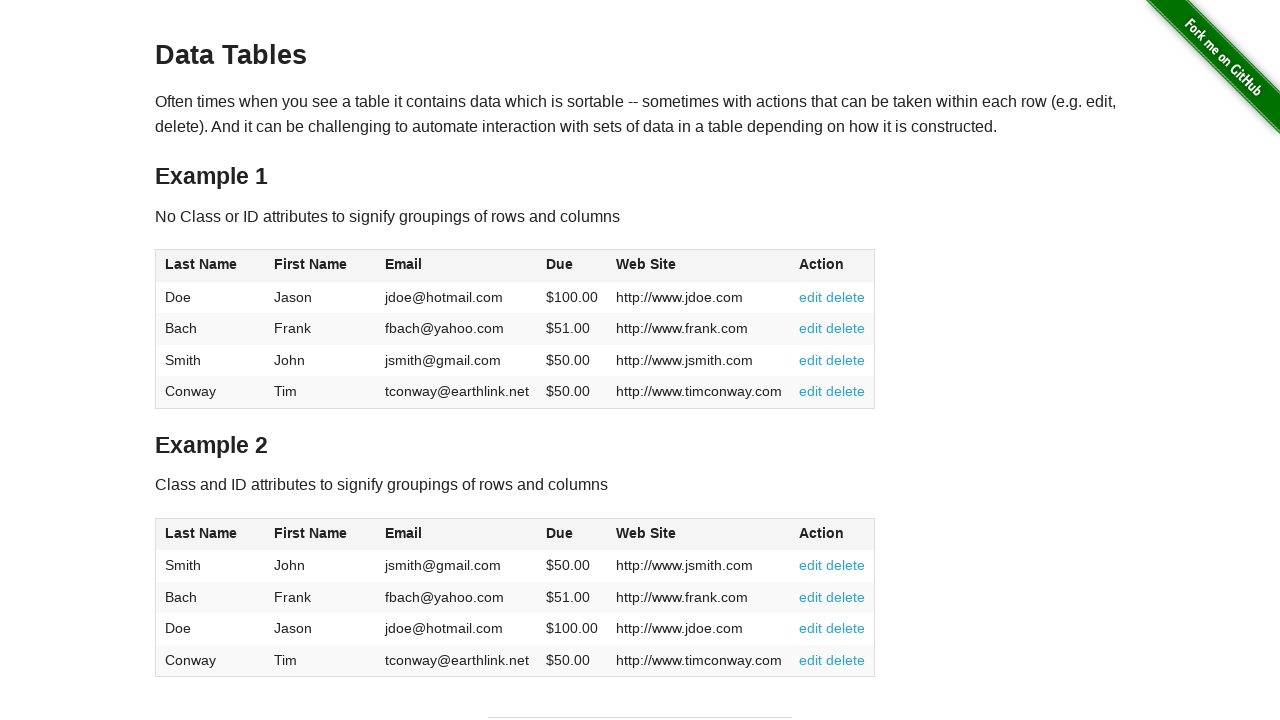